Clicks the footer YouTube link and verifies it opens a new tab to the YouTube page

Starting URL: http://synthesis-workshop.com.s3-website-us-east-1.amazonaws.com/

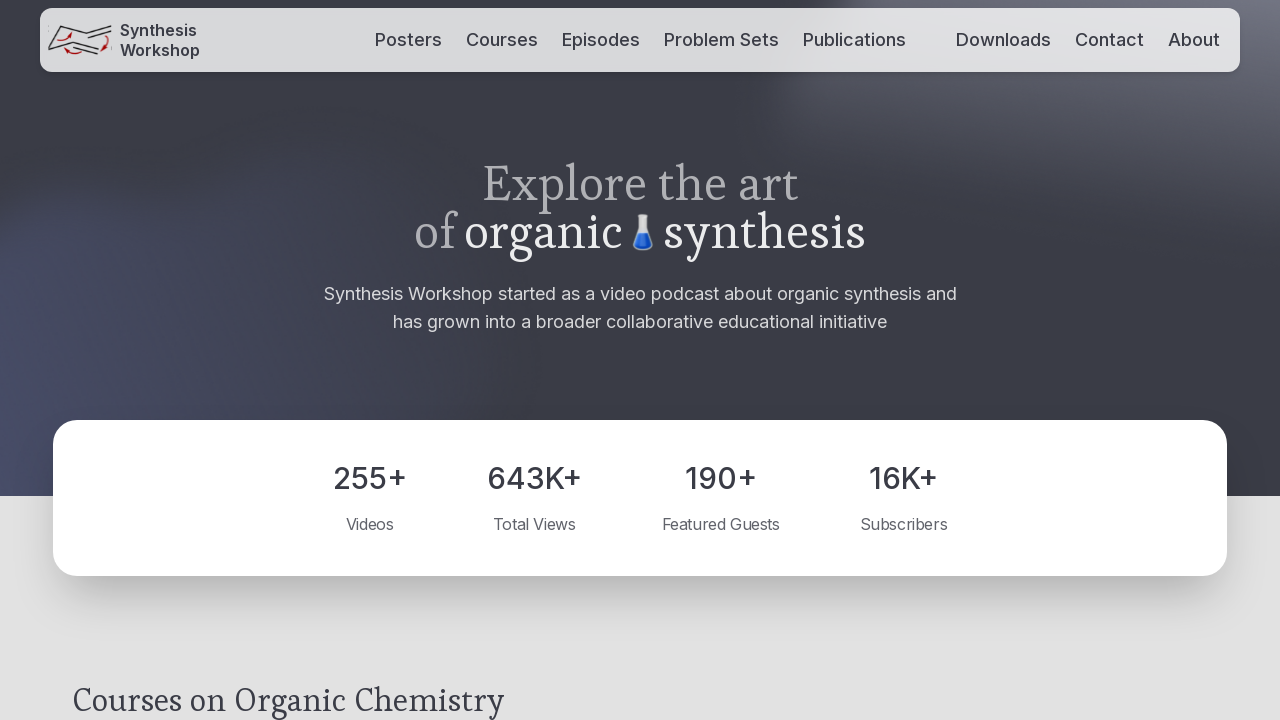

Clicked YouTube link in footer and new tab opened at (1109, 654) on internal:role=contentinfo >> internal:role=link[name="YouTube"i]
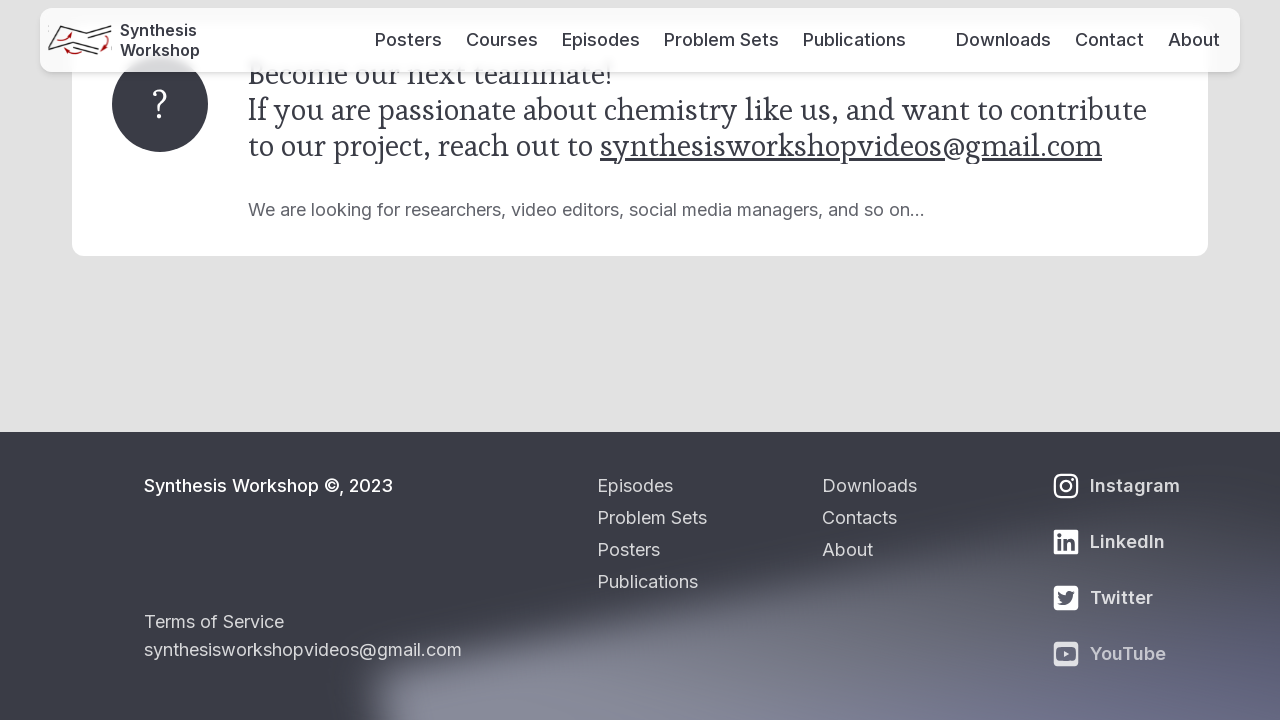

Captured new page object from opened tab
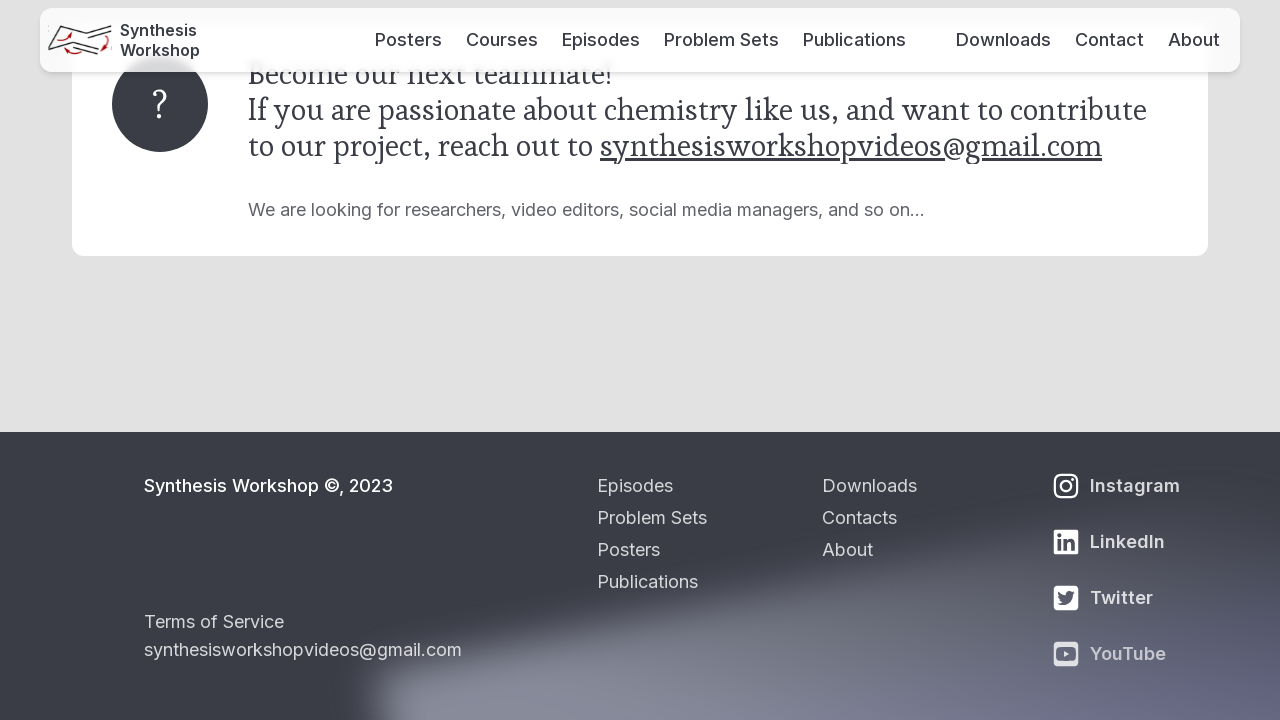

New YouTube page finished loading
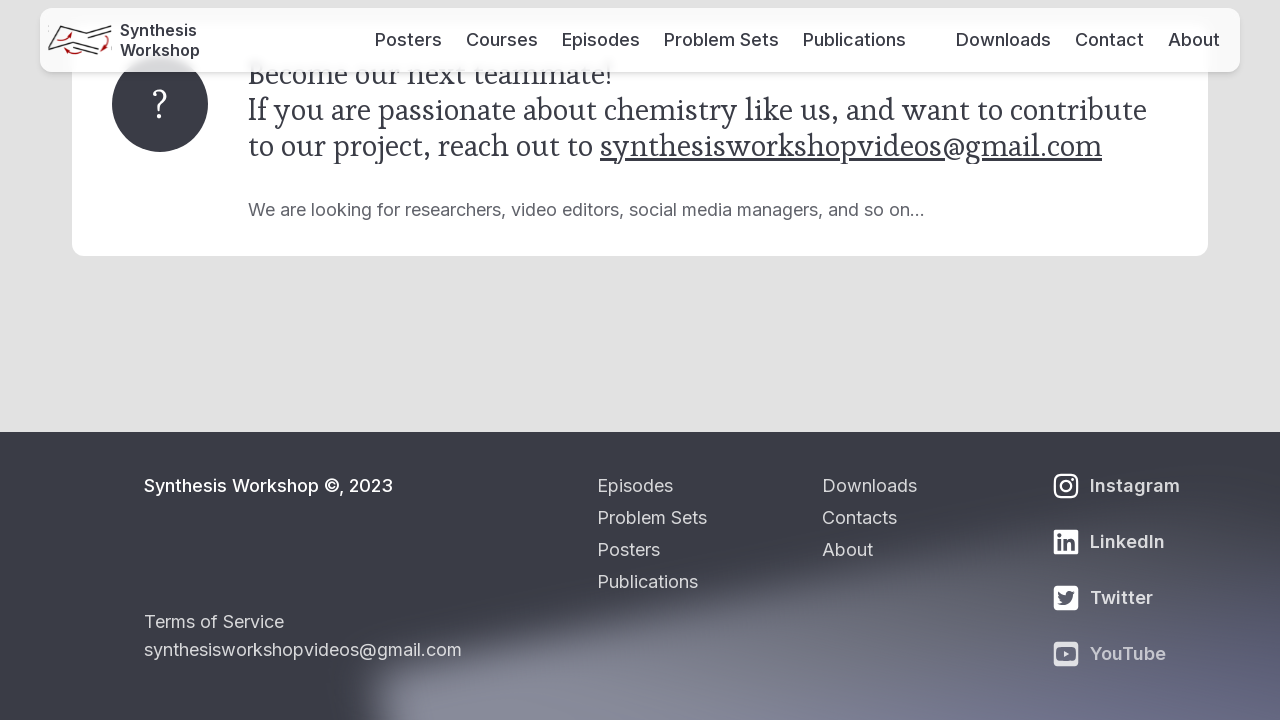

Closed the YouTube tab
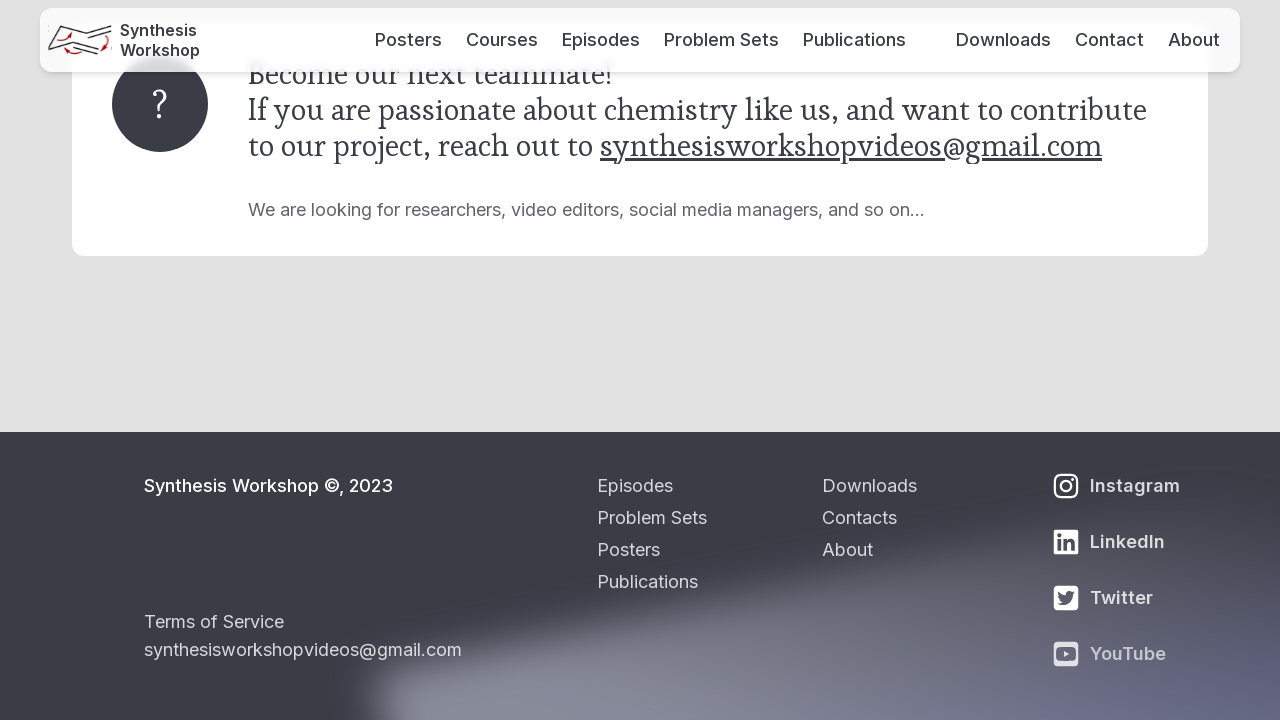

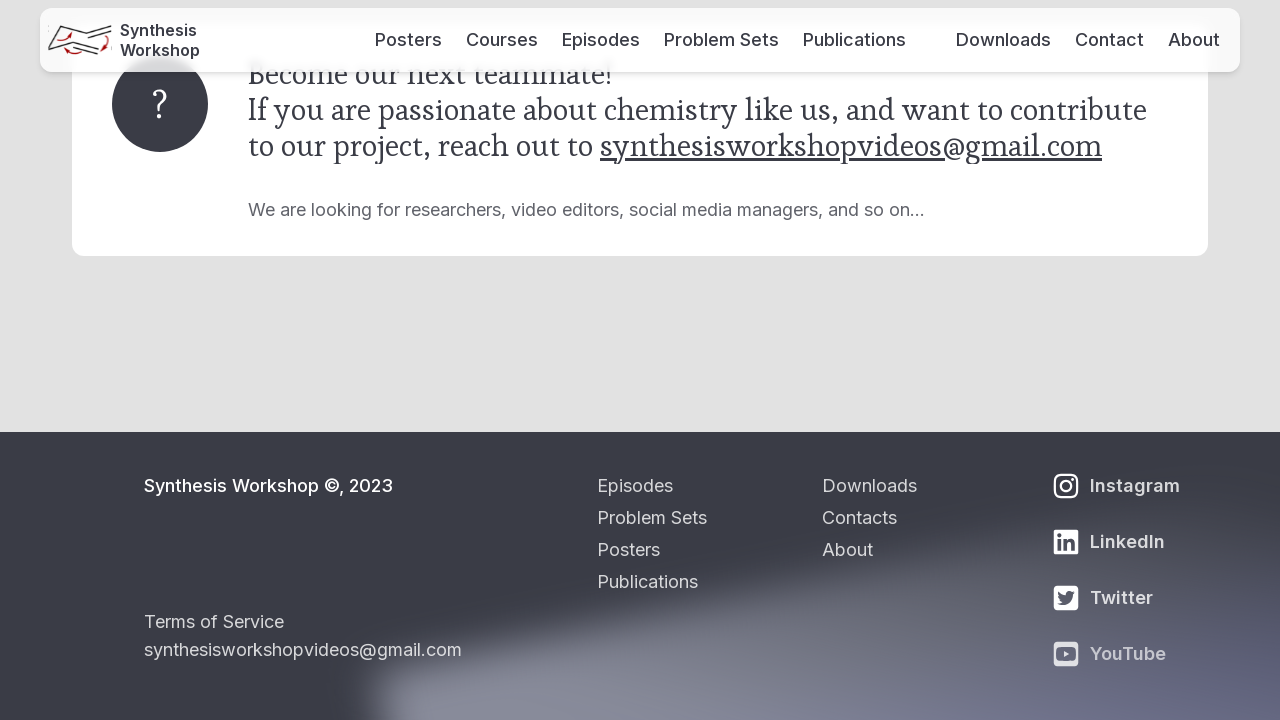